Tests navigation to cast member details page by clicking on a cast member link from the movie details page.

Starting URL: https://debs-obrien.github.io/playwright-movies-app/movie?id=533535&page=1

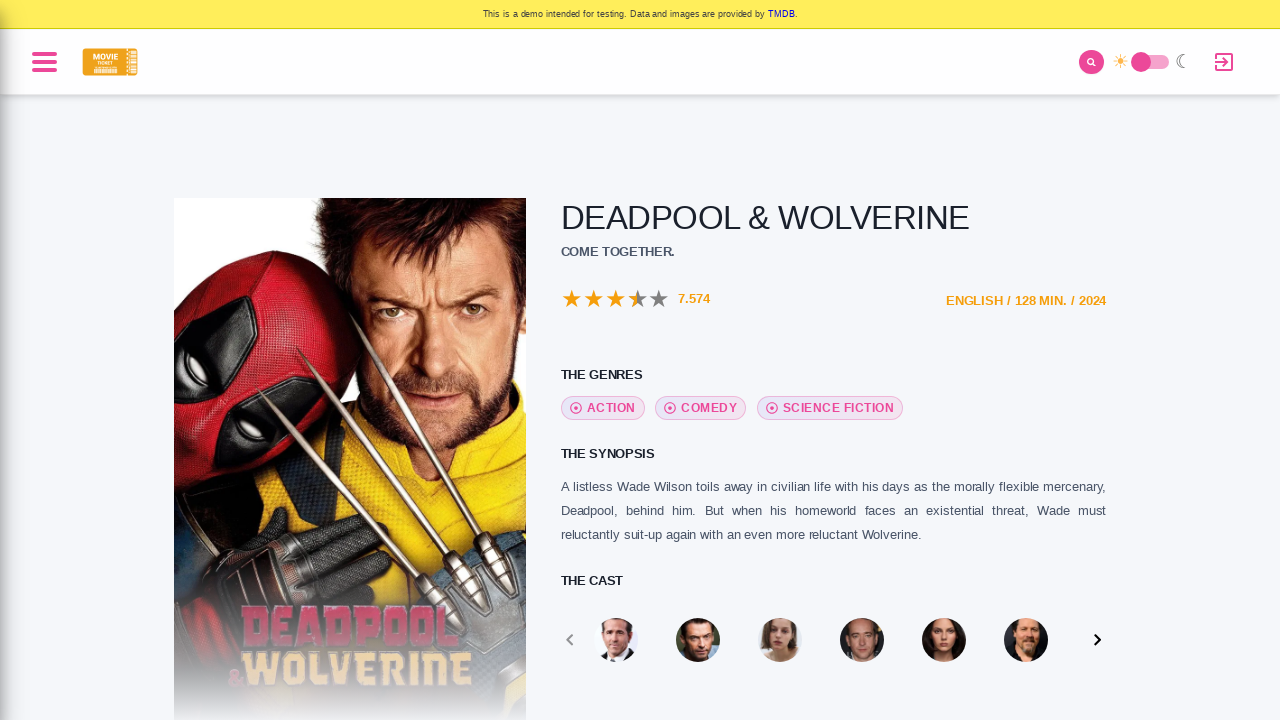

Waited for page to fully load with networkidle state
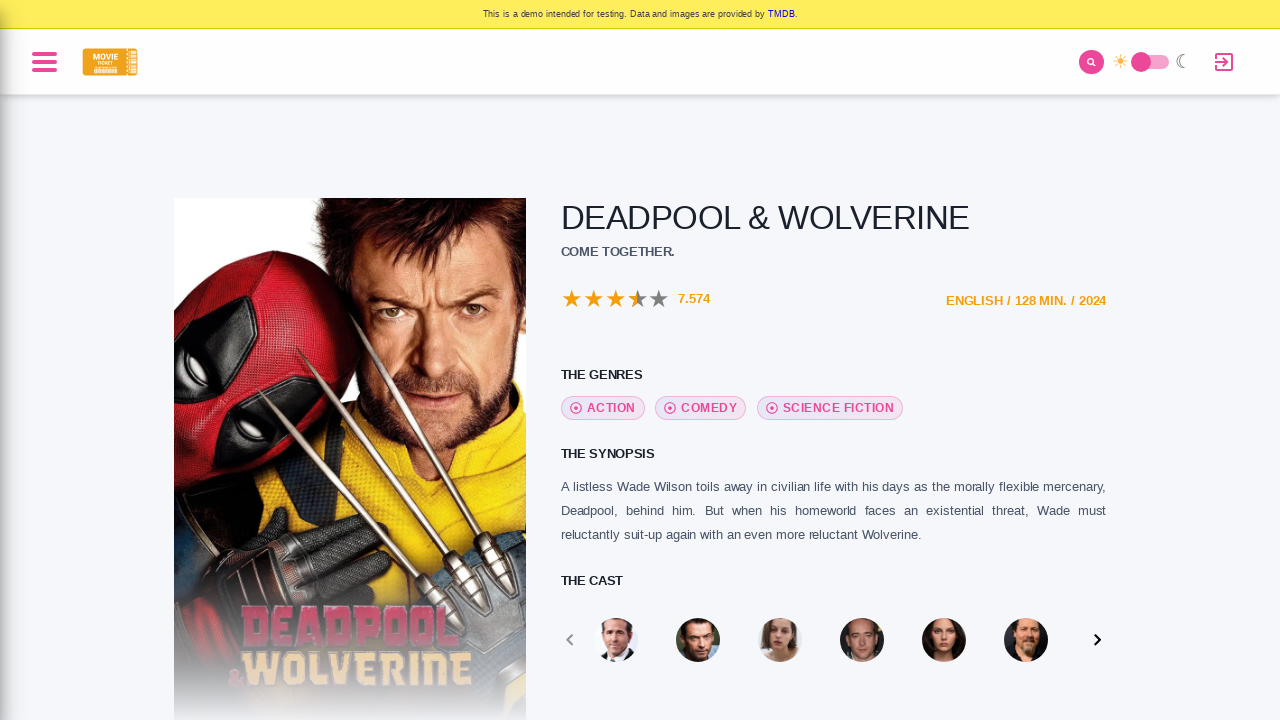

Clicked on Ryan Reynolds cast member link at (616, 640) on internal:role=link[name="Ryan Reynolds"i]
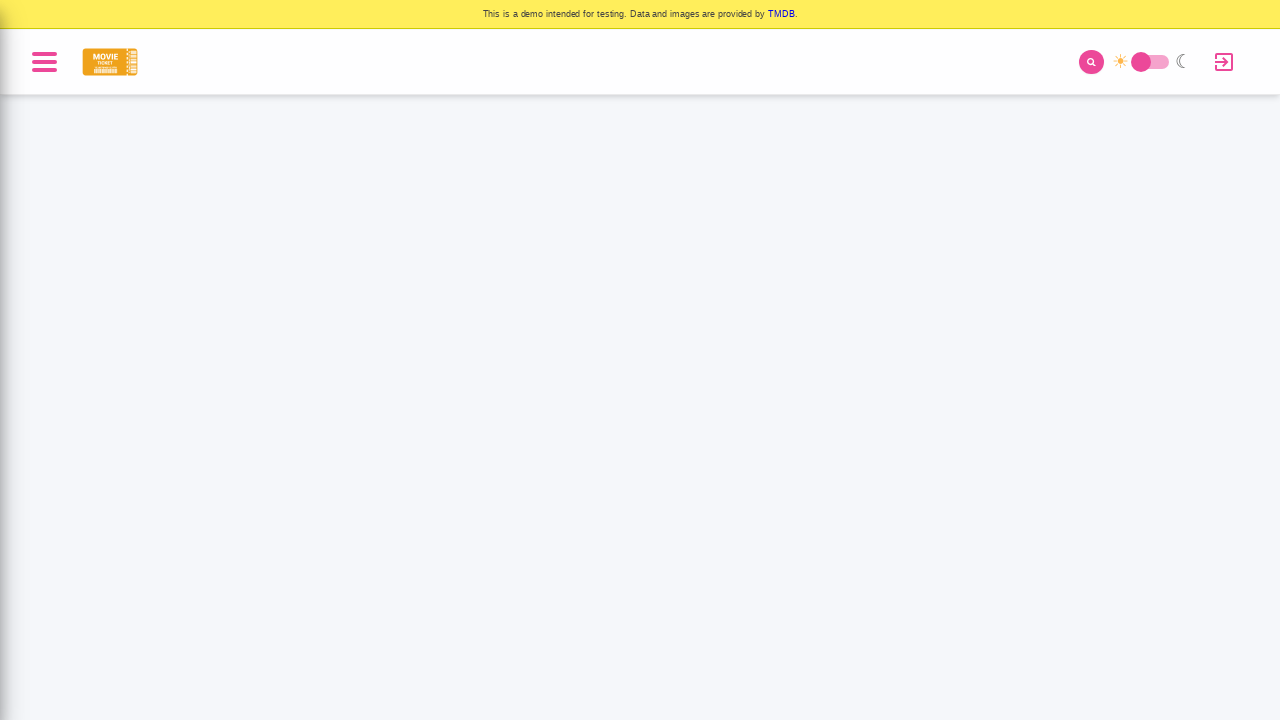

Navigated to Ryan Reynolds person details page (id=10859)
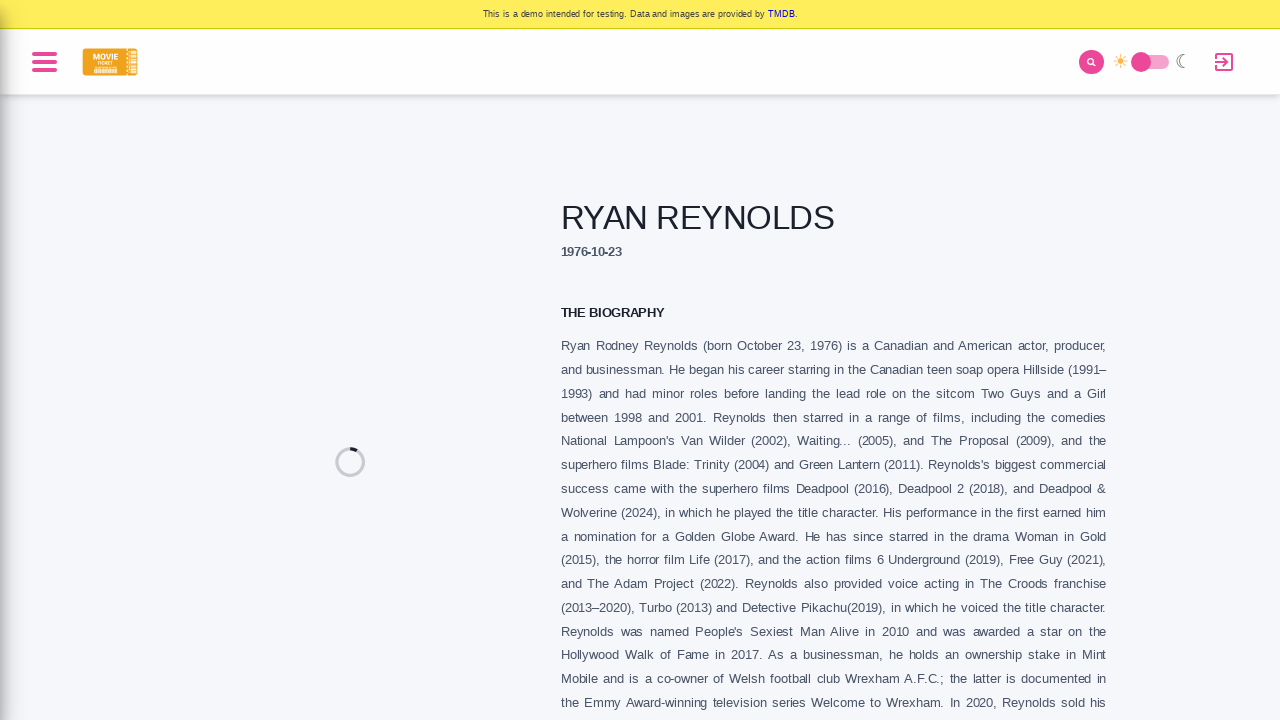

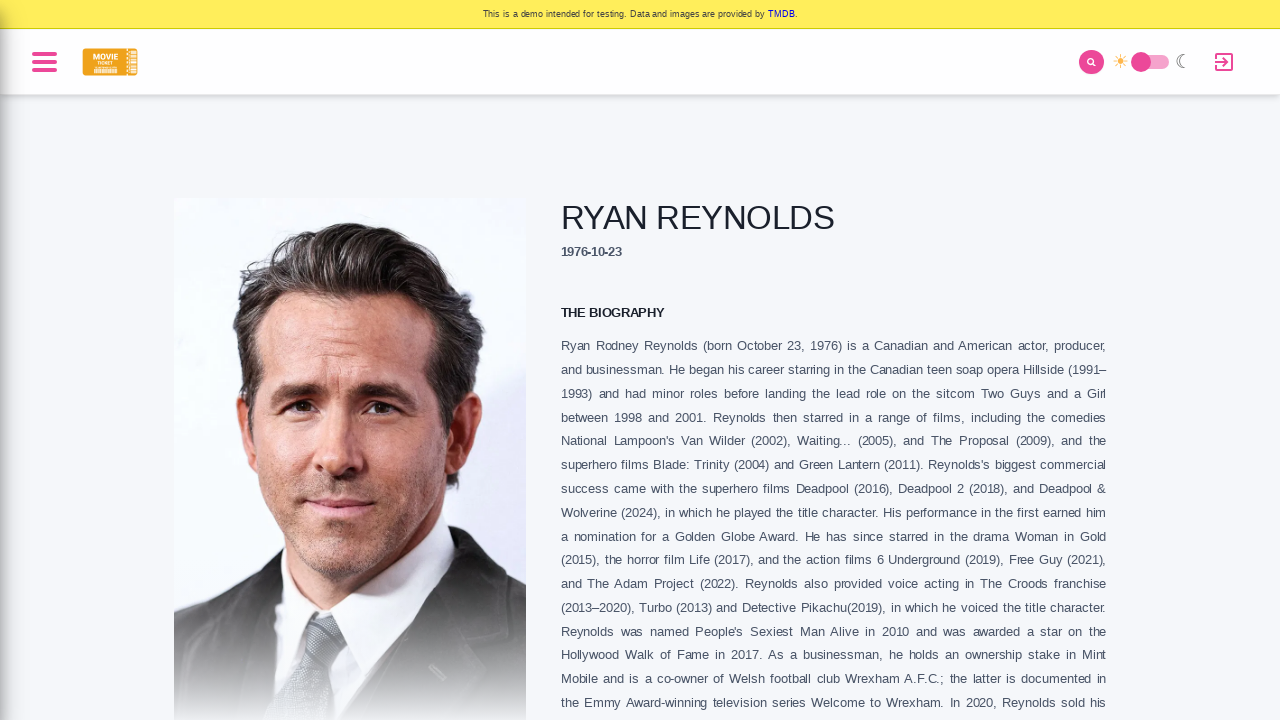